Tests the practice form on DemoQA by filling in first name, last name, and phone number fields, then verifies the submit button is displayed.

Starting URL: https://demoqa.com/automation-practice-form

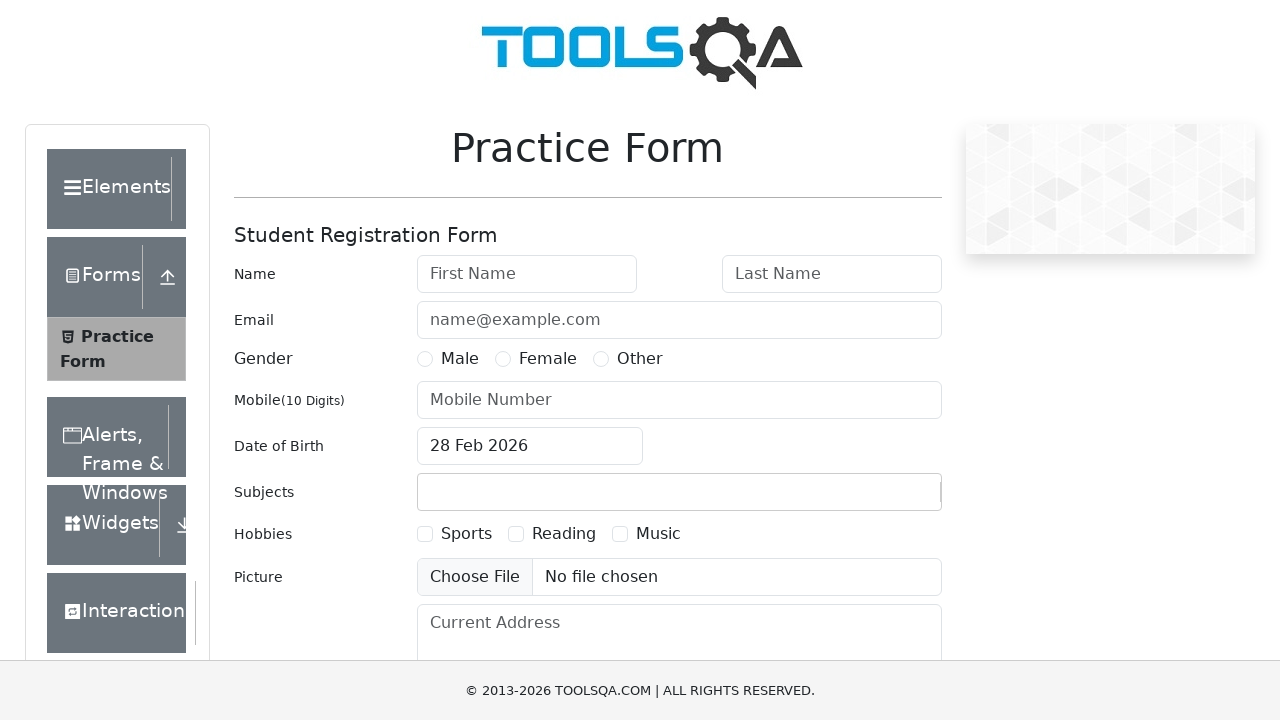

Filled first name field with 'Sergio' on #firstName
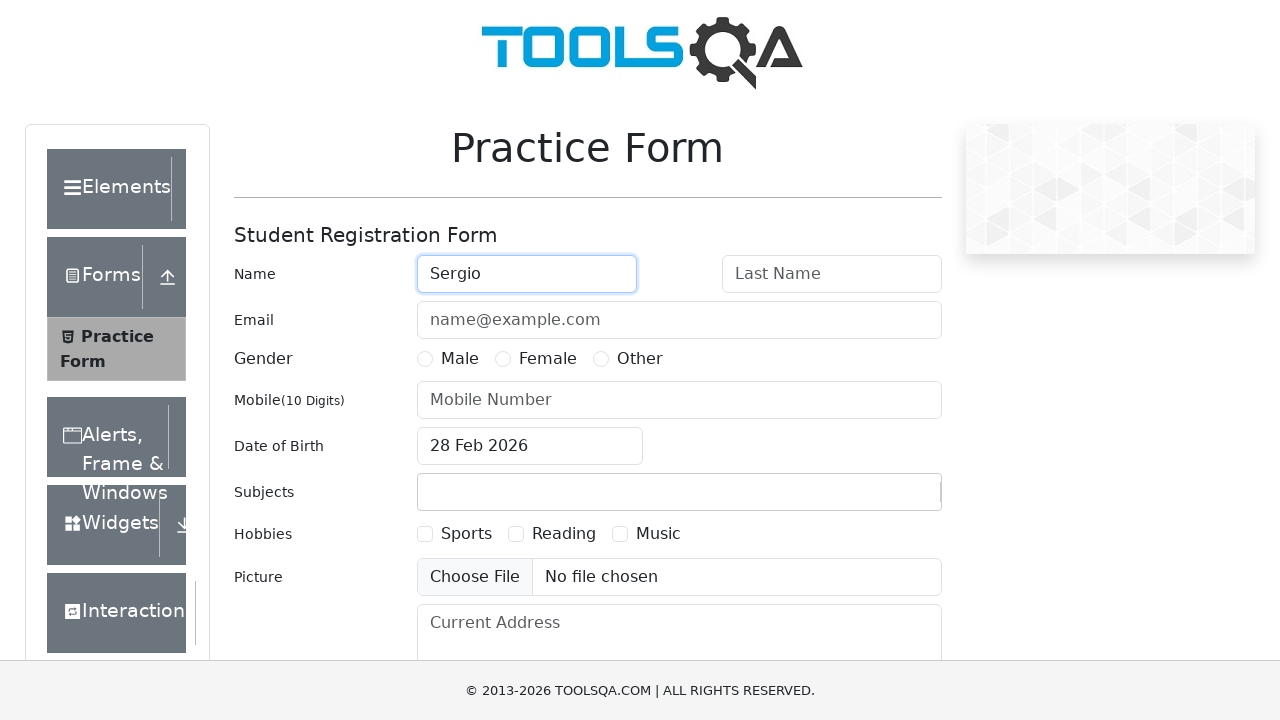

Filled last name field with 'Medel' on #lastName
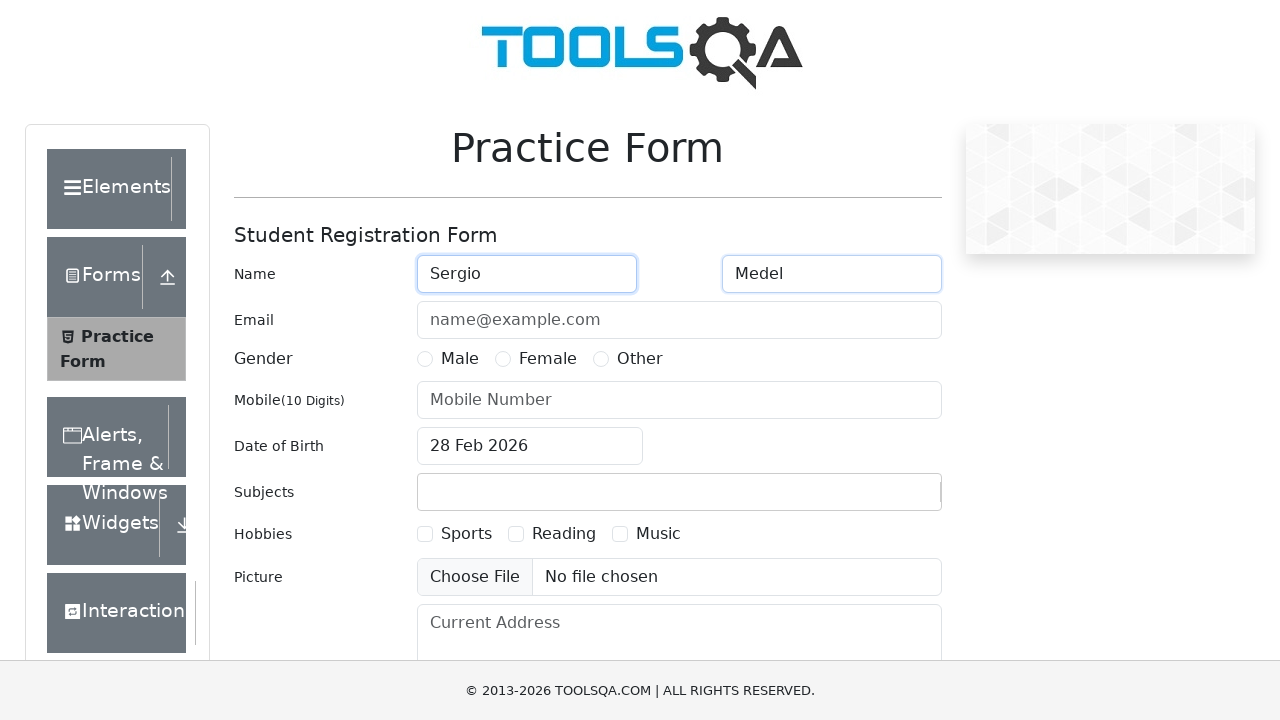

Filled phone number field with '5544332211' on #userNumber
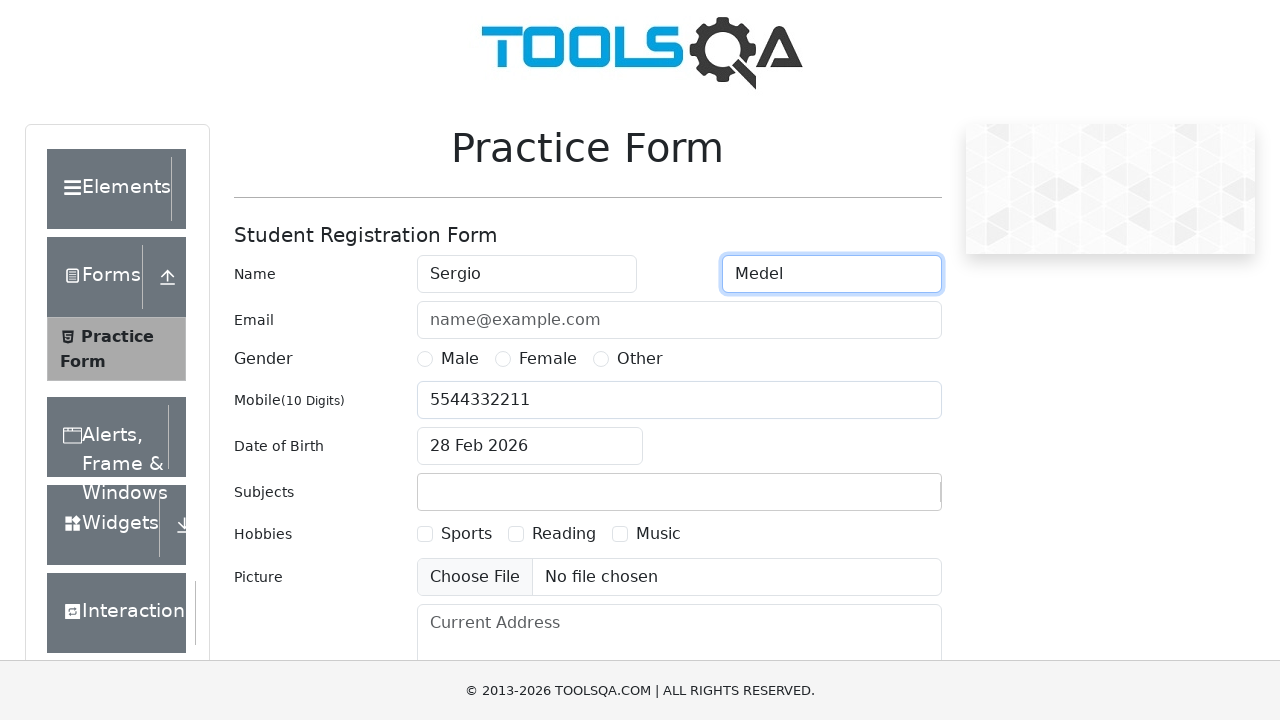

Submit button is present in the DOM
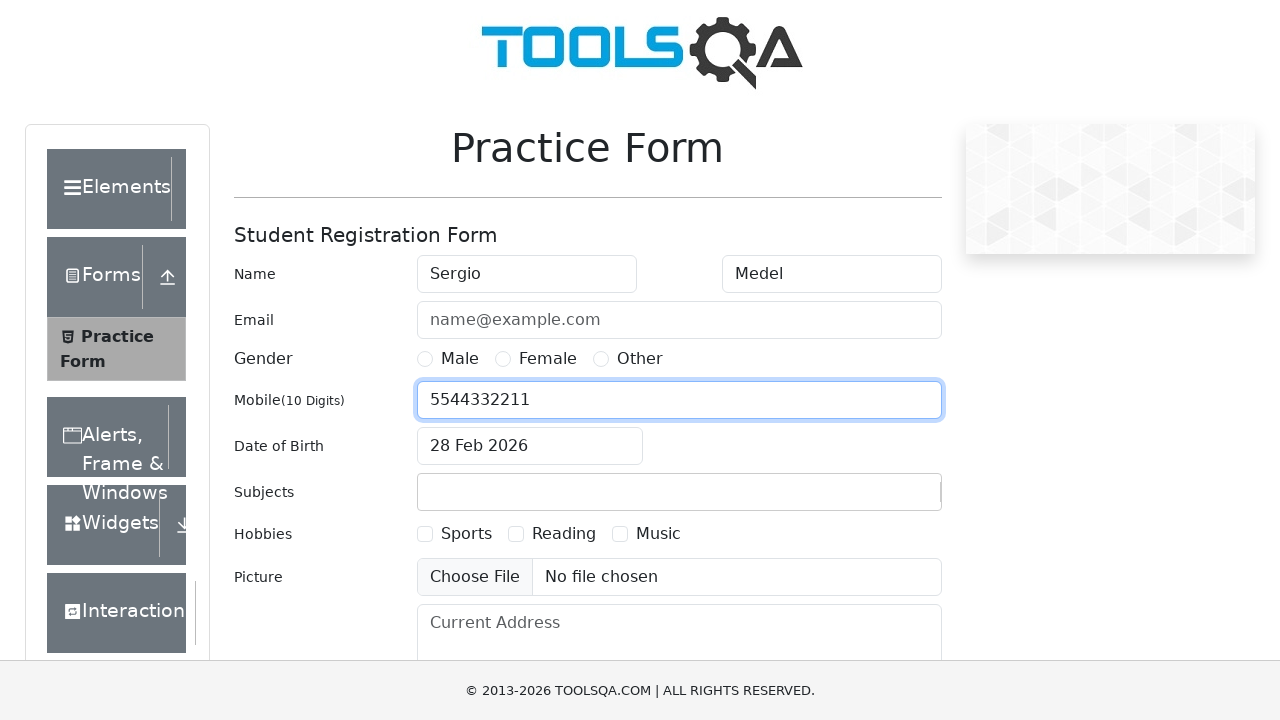

Verified submit button is visible
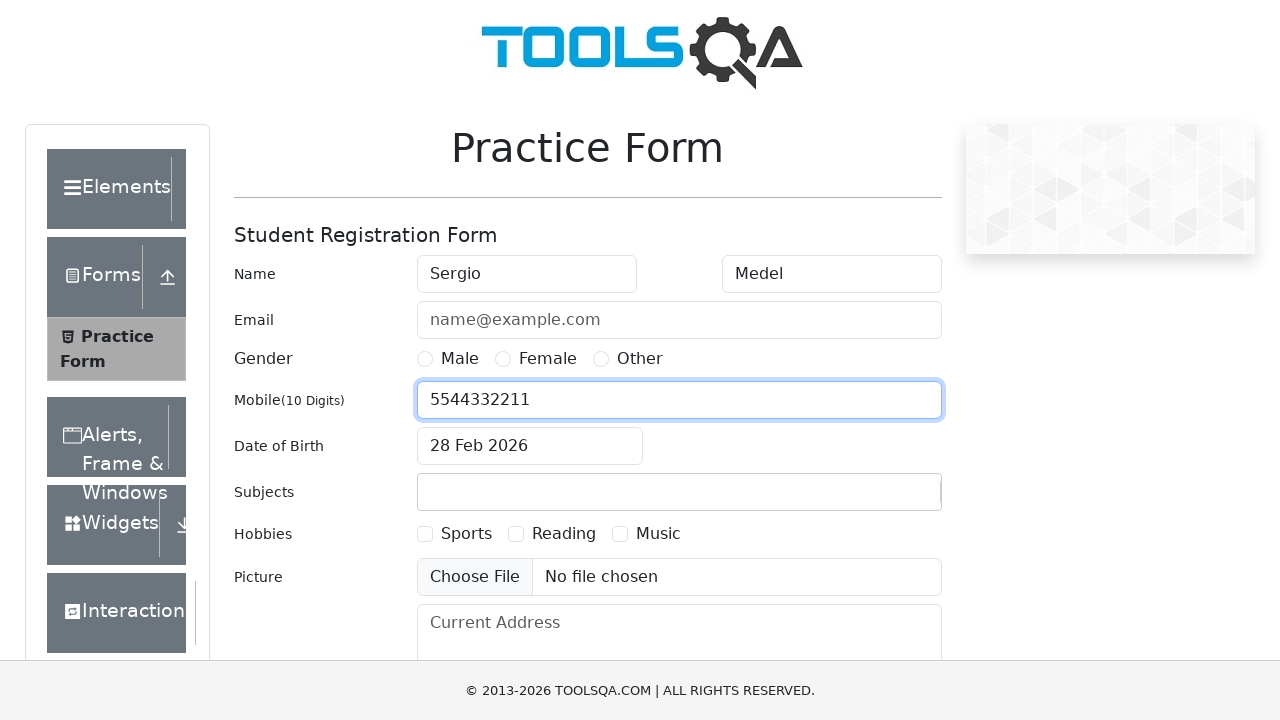

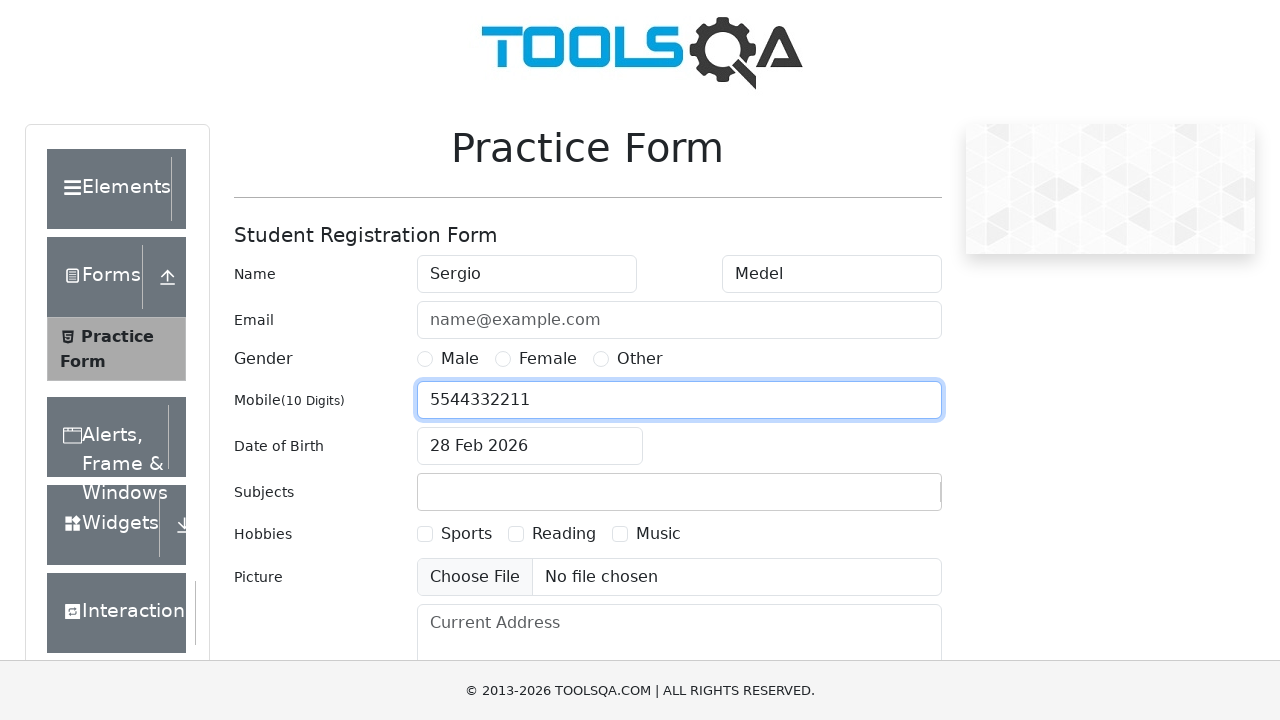